Navigates to the RedBus travel booking website and waits for the page to load.

Starting URL: https://www.redbus.in/

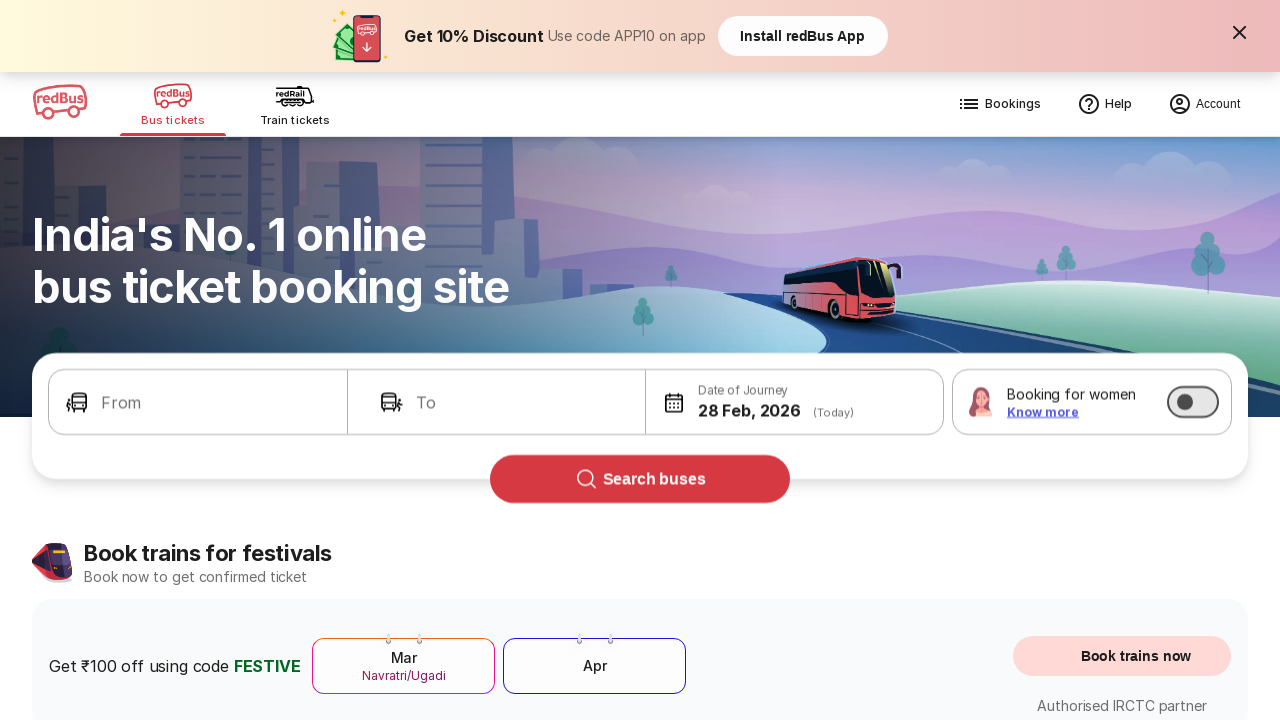

RedBus page loaded - DOM content ready
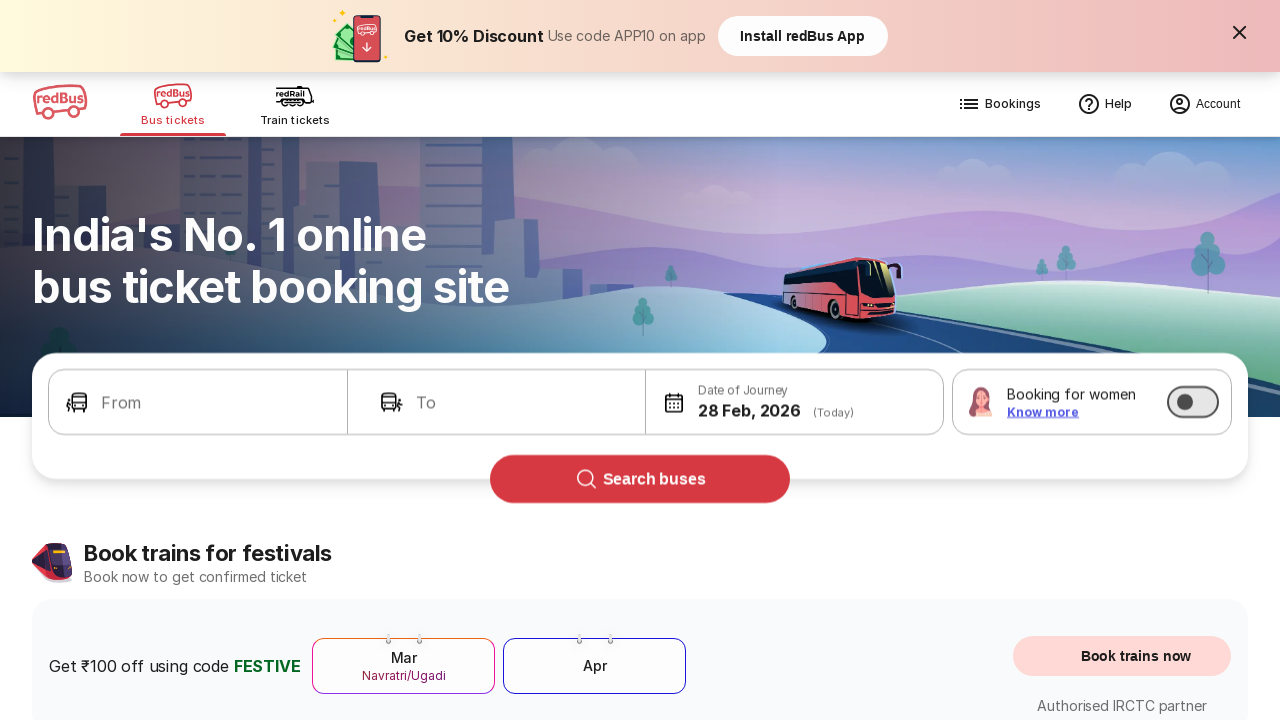

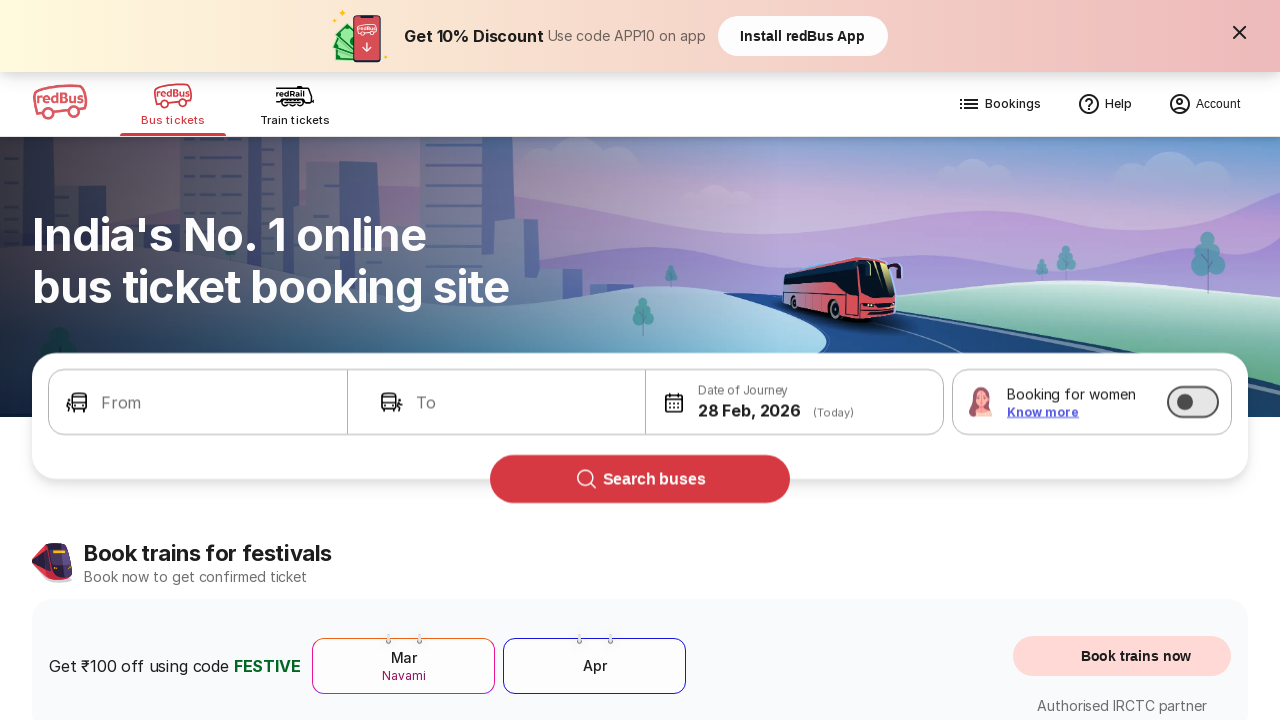